Tests the IBGE statistics website by selecting a location from a dropdown menu and verifying that the page updates to show the corresponding panels with data for that location.

Starting URL: https://sidra.ibge.gov.br/home/pnadct/

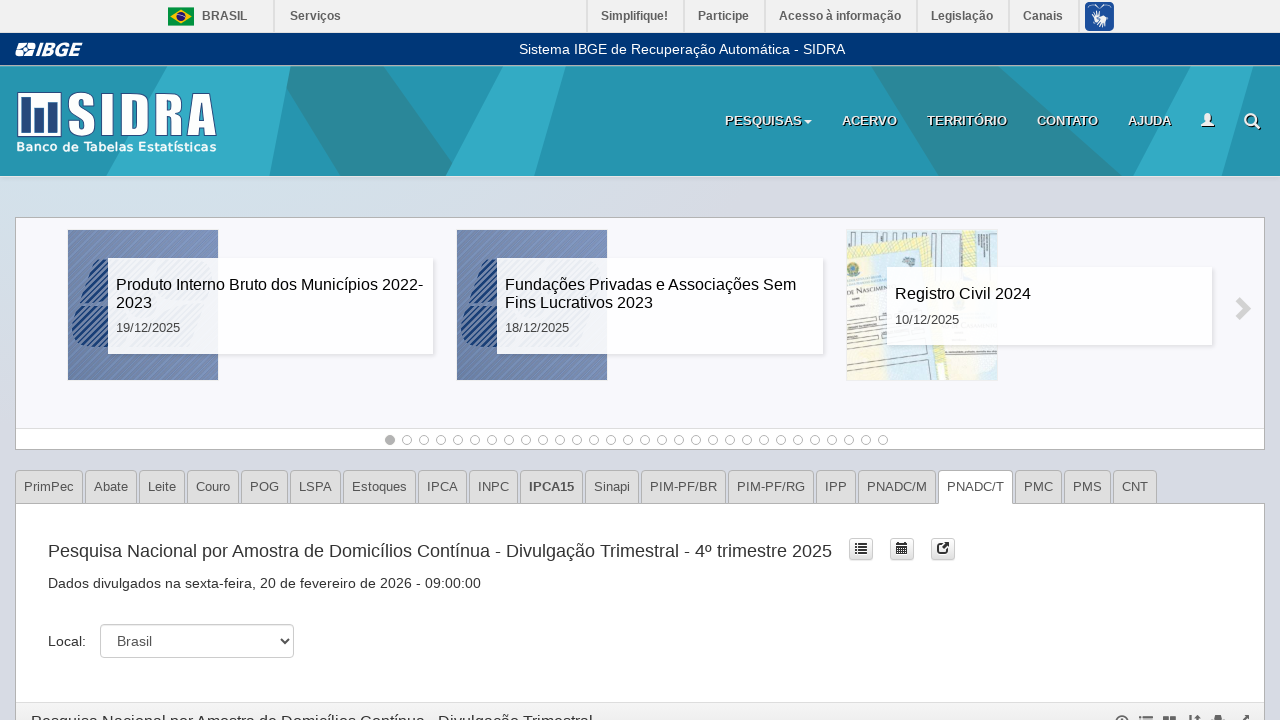

Location selector dropdown is present
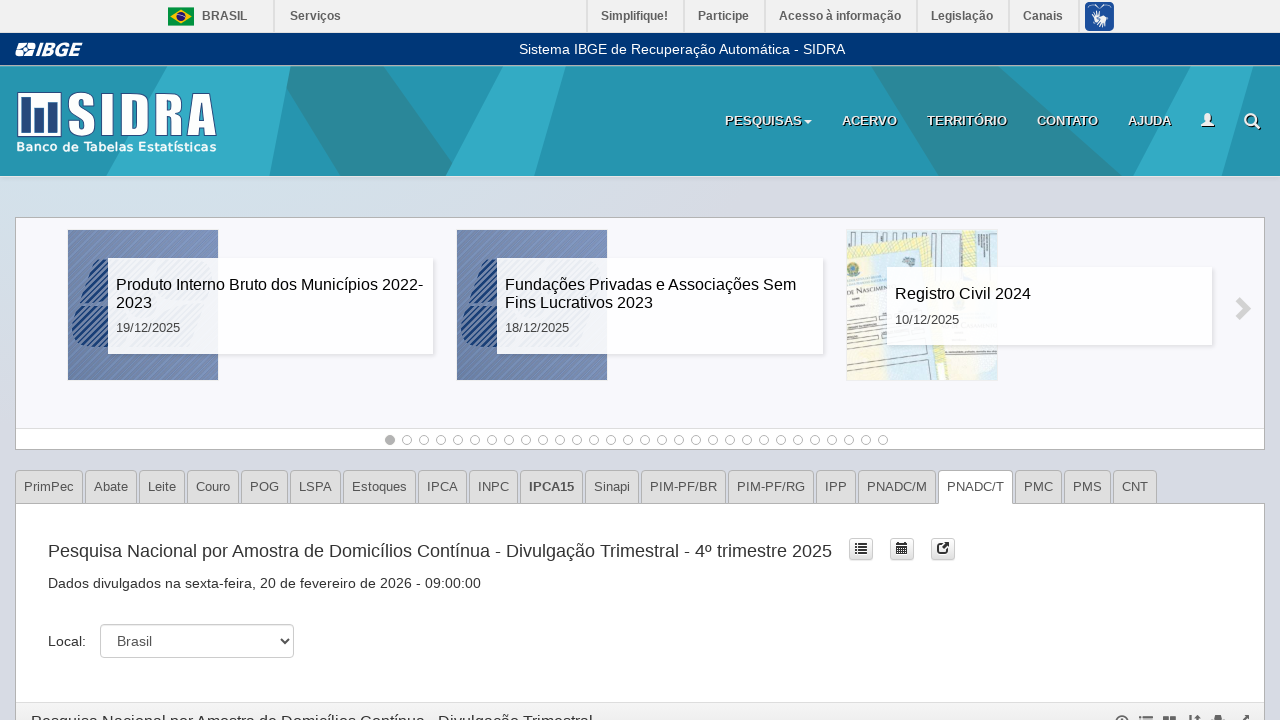

Selected 'São Paulo' from location dropdown on #codigolist-pnadct
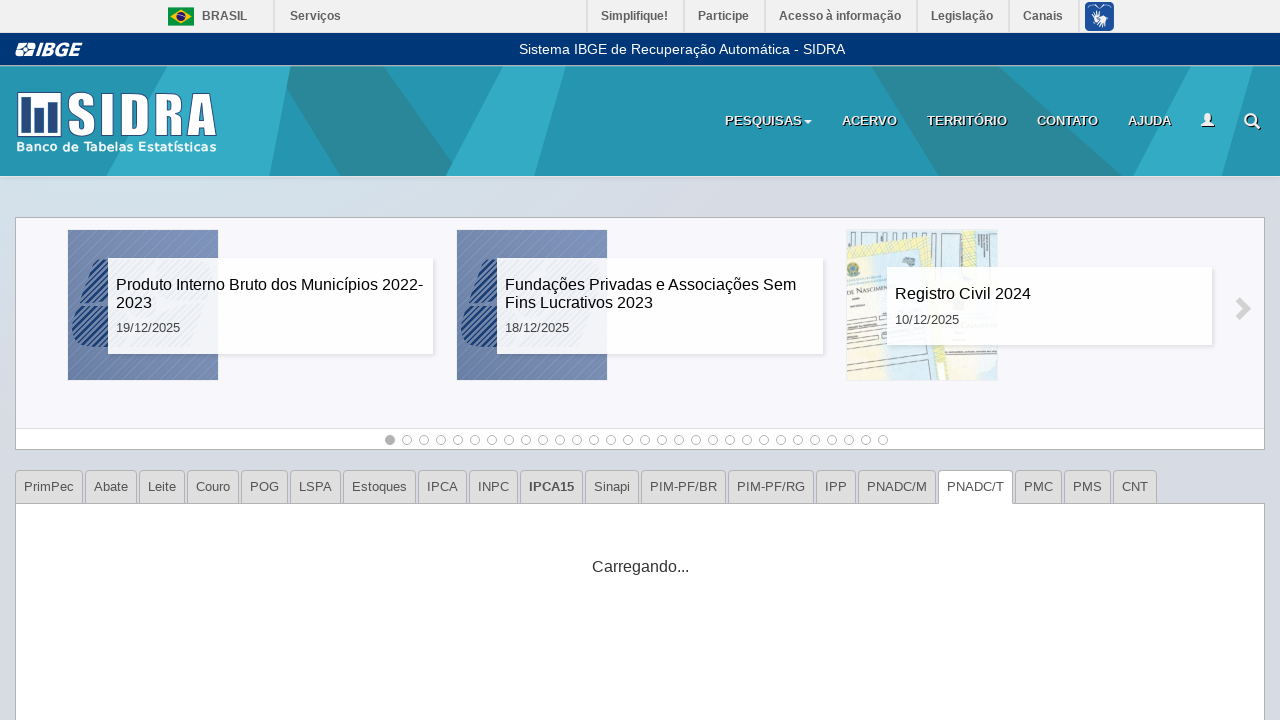

Page URL updated to show São Paulo location
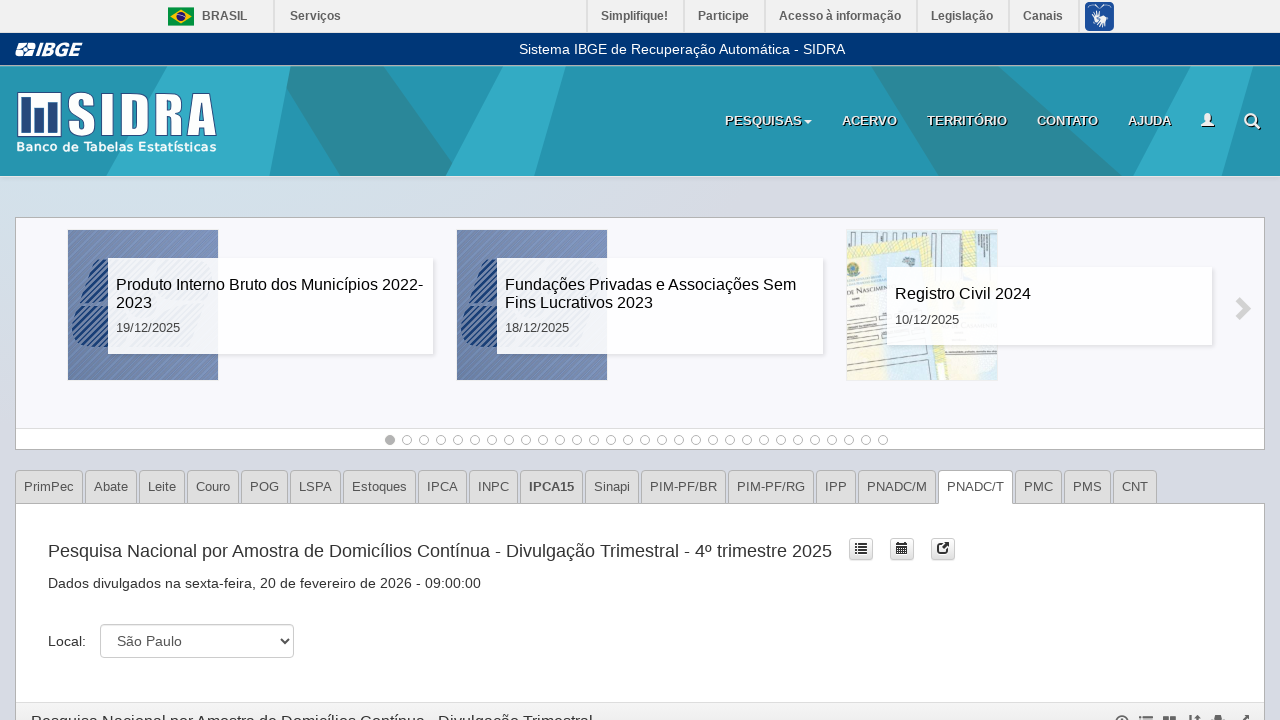

First data panel loaded for São Paulo
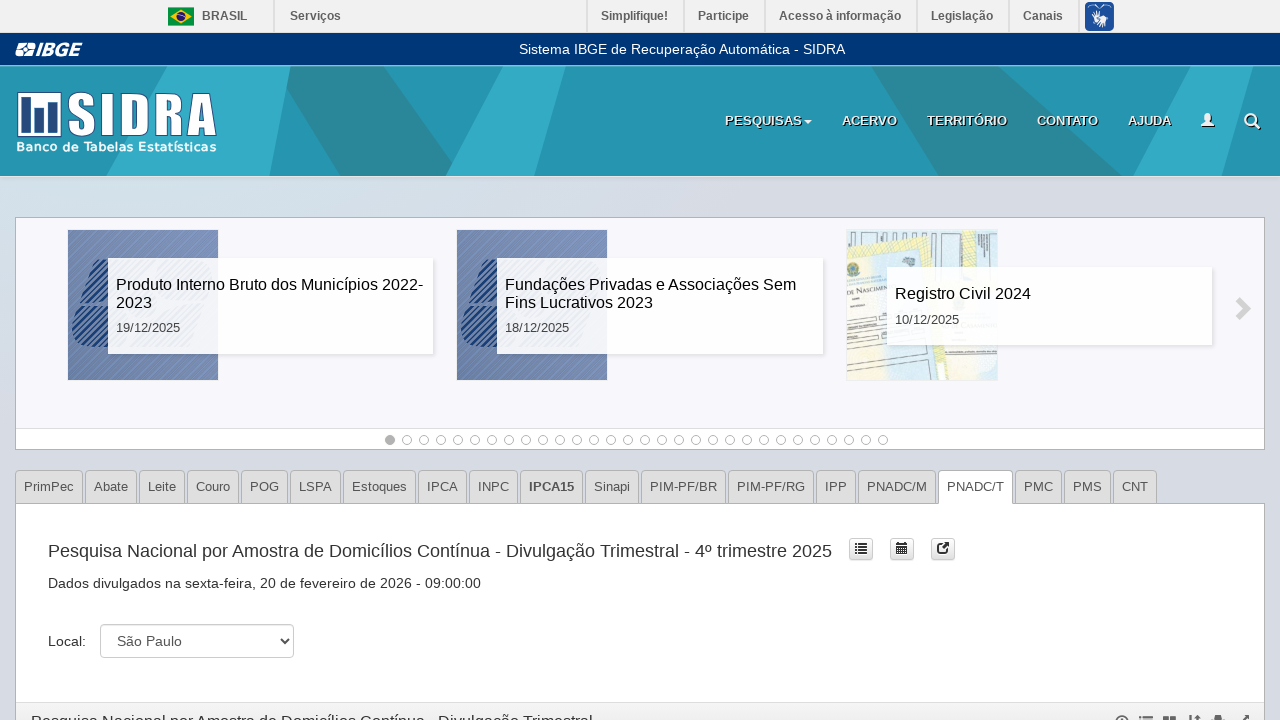

Clicked dropdown toggle in first panel at (1122, 707) on #pnadct-q1 div.janela-btn.dropdown span.dropdown-toggle
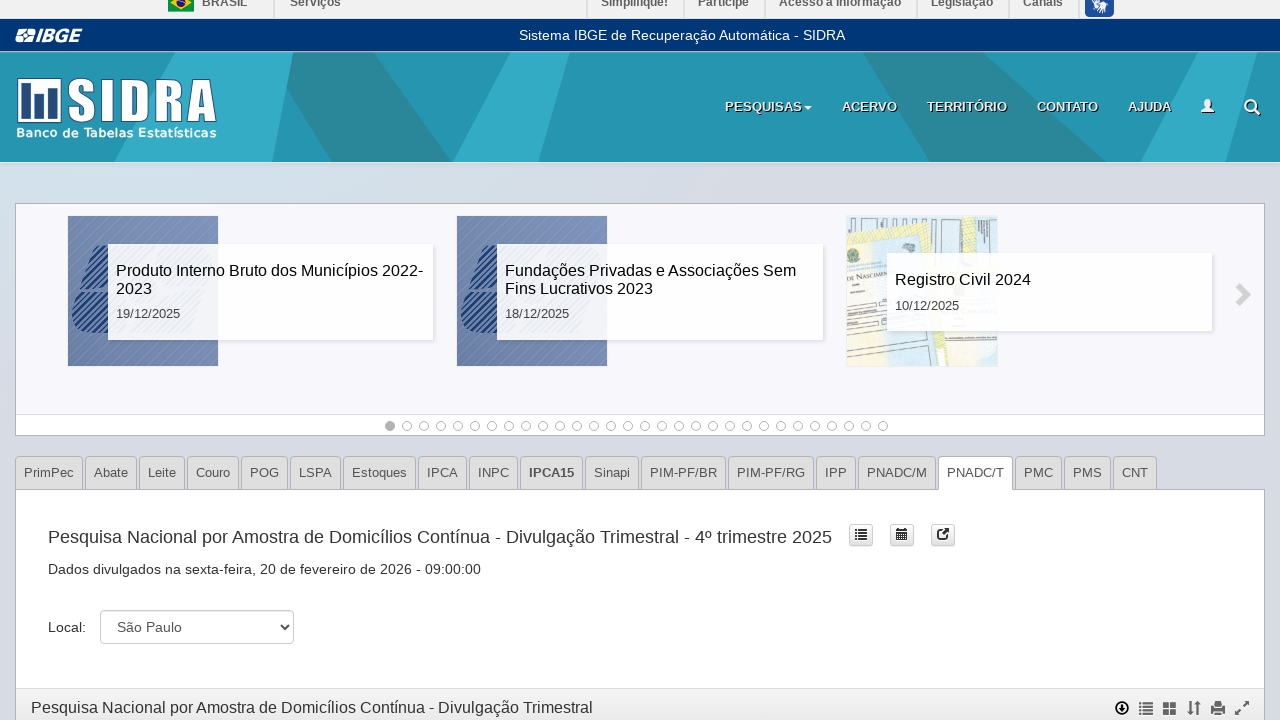

Dropdown menu appeared in first panel
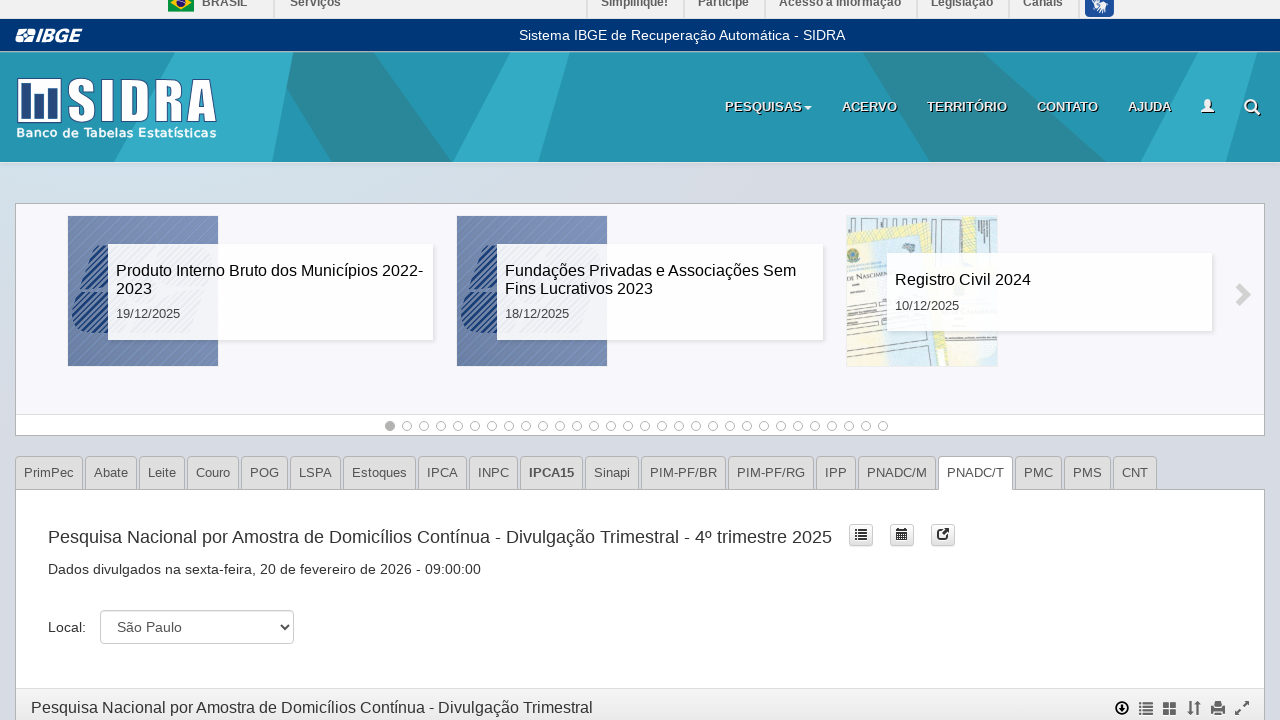

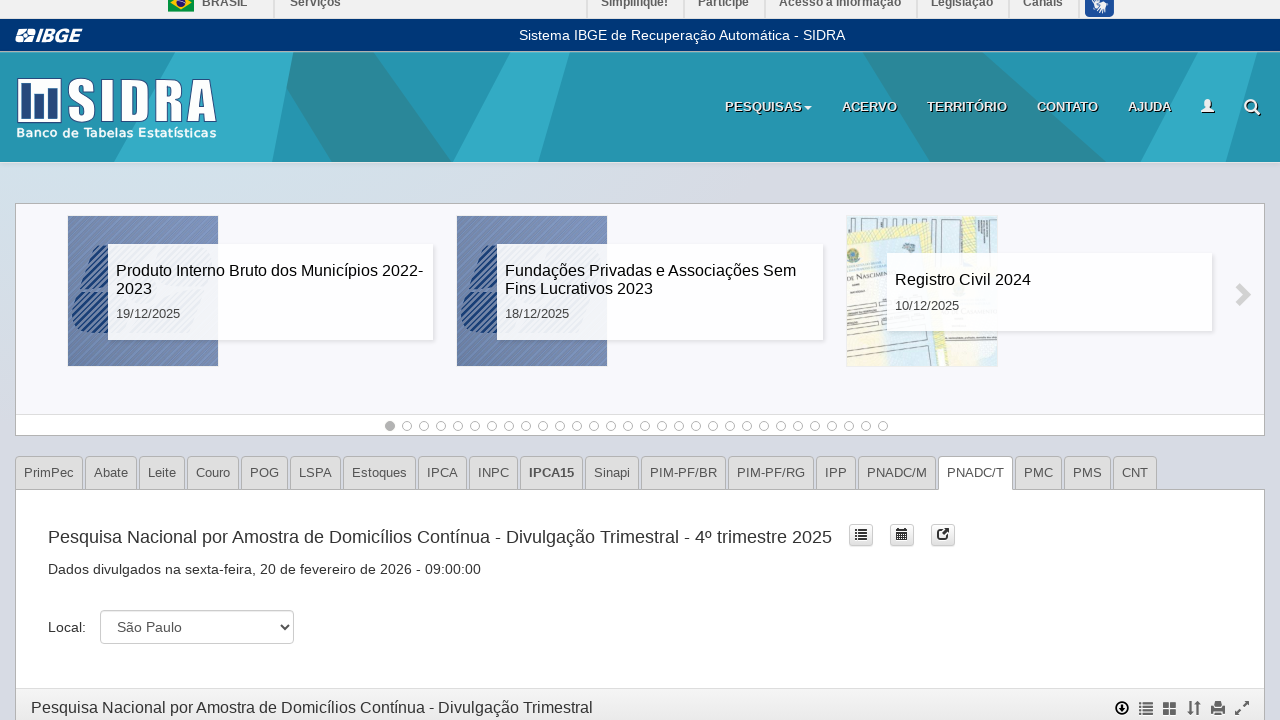